Tests date input by directly typing a date value into the date text box

Starting URL: https://acctabootcamp.github.io/site/examples/actions

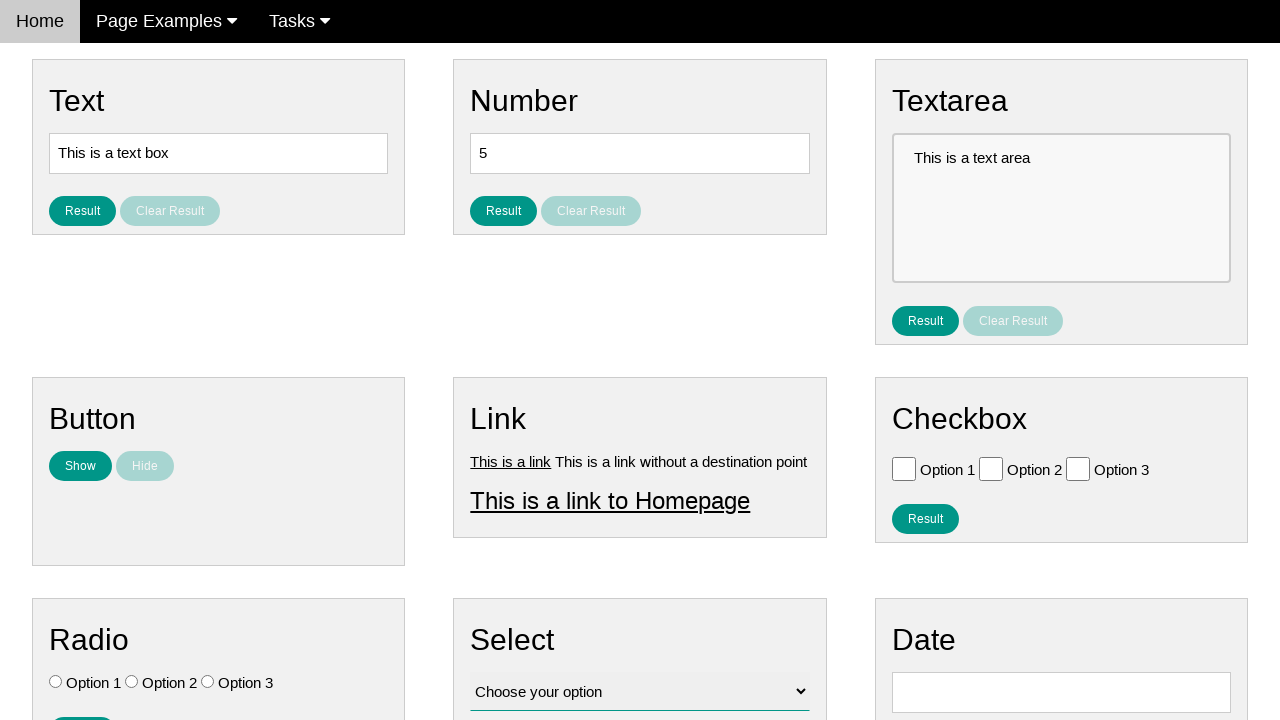

Cleared the date input field on #vfb-8
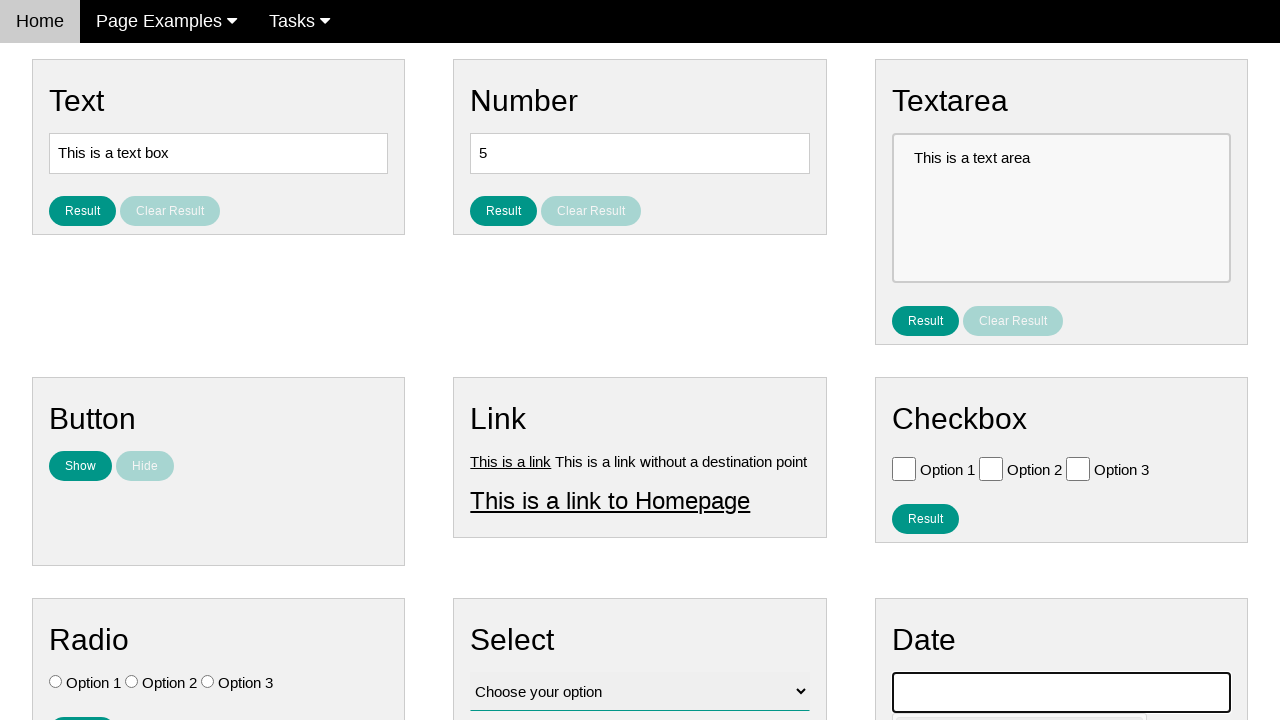

Entered date '05/02/1959' directly into the date text box on #vfb-8
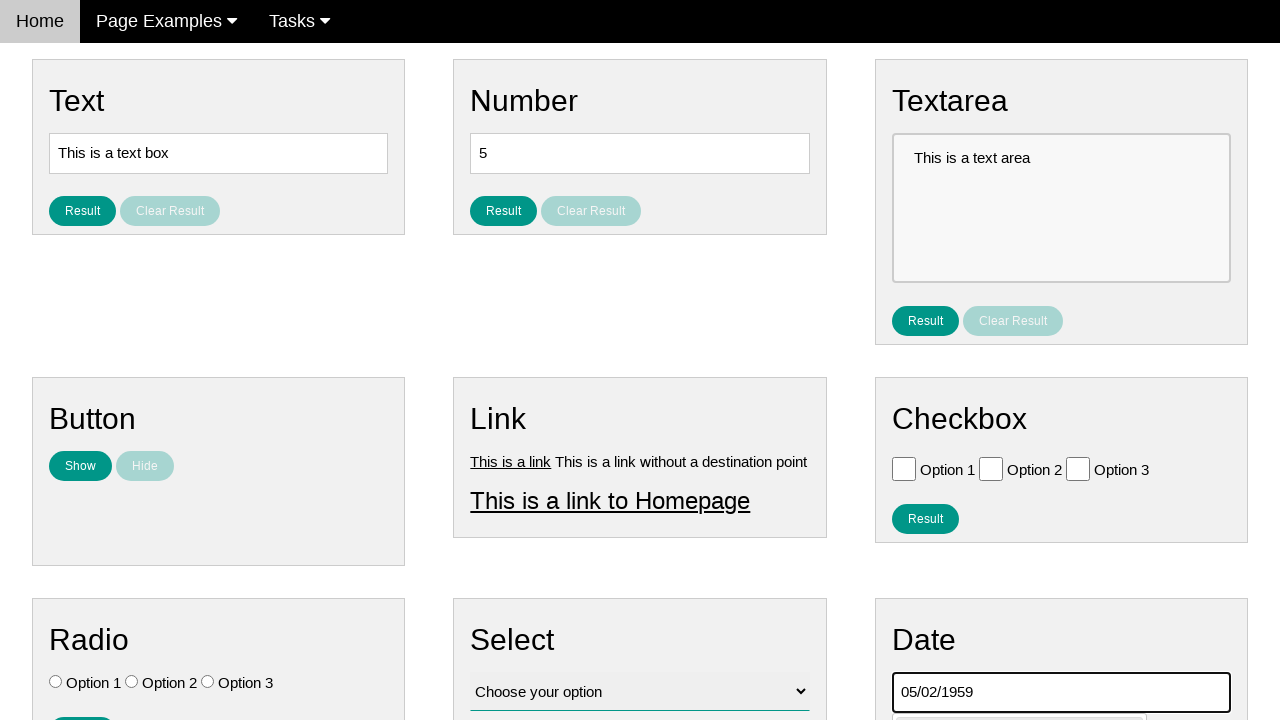

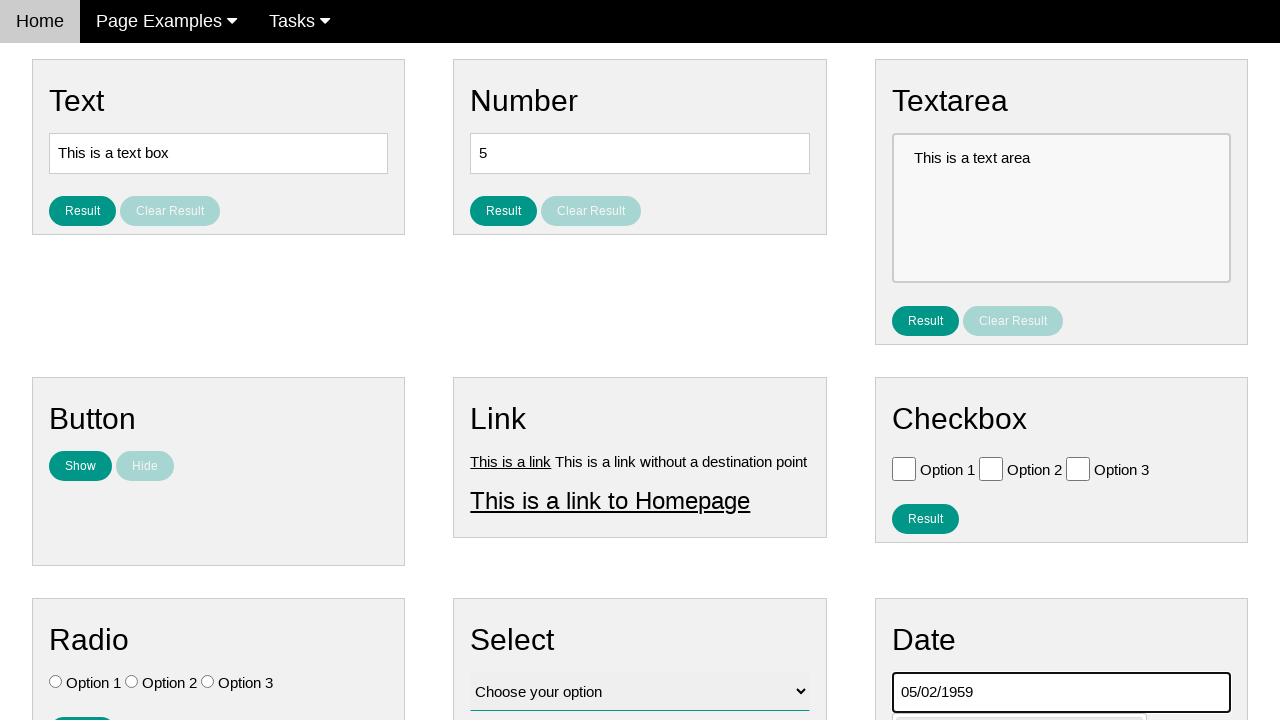